Tests keyboard key press functionality by sending Enter and Backspace keys to an input field on a keypress demo page

Starting URL: https://syntaxprojects.com/keypress.php

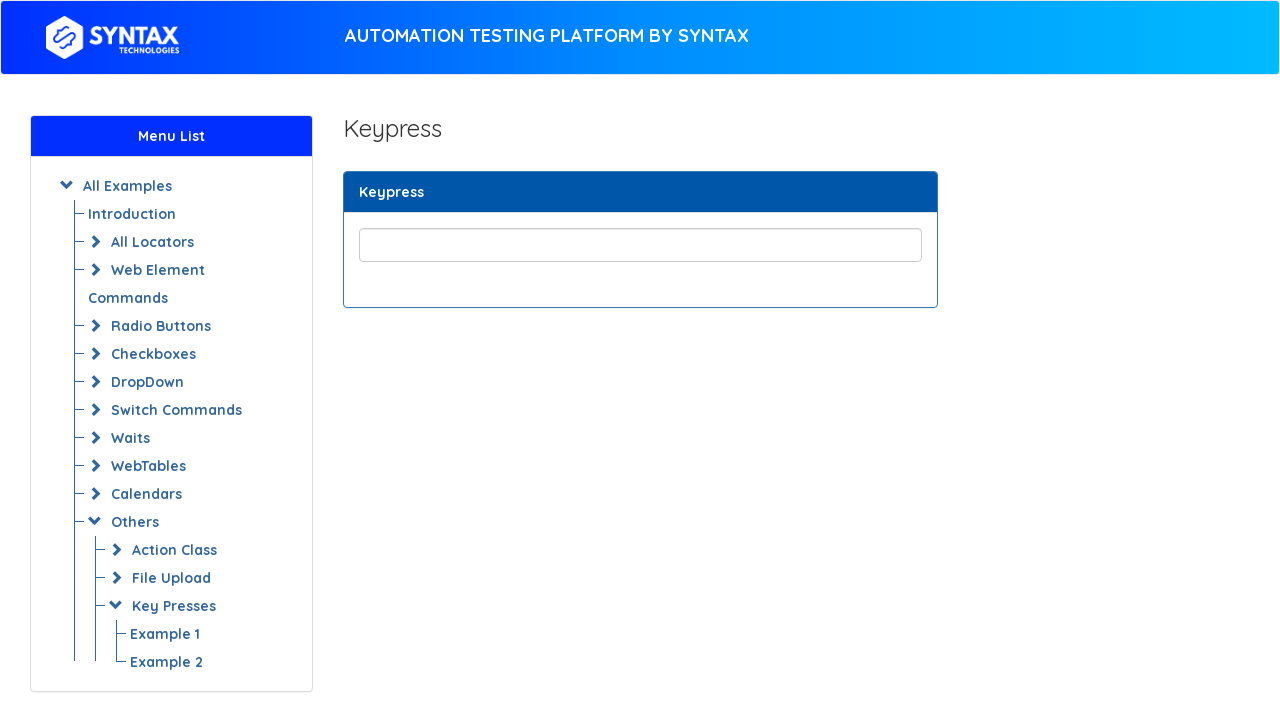

Navigated to keypress demo page
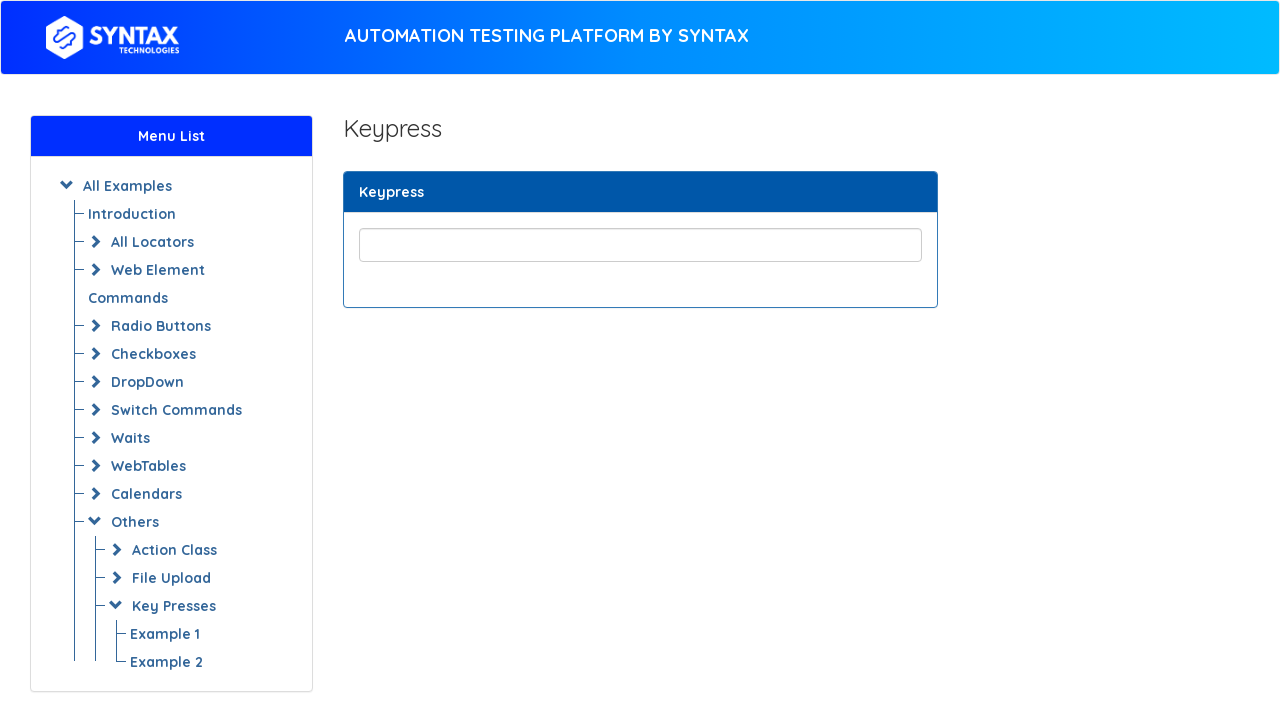

Pressed Enter key on input field on input.form-control
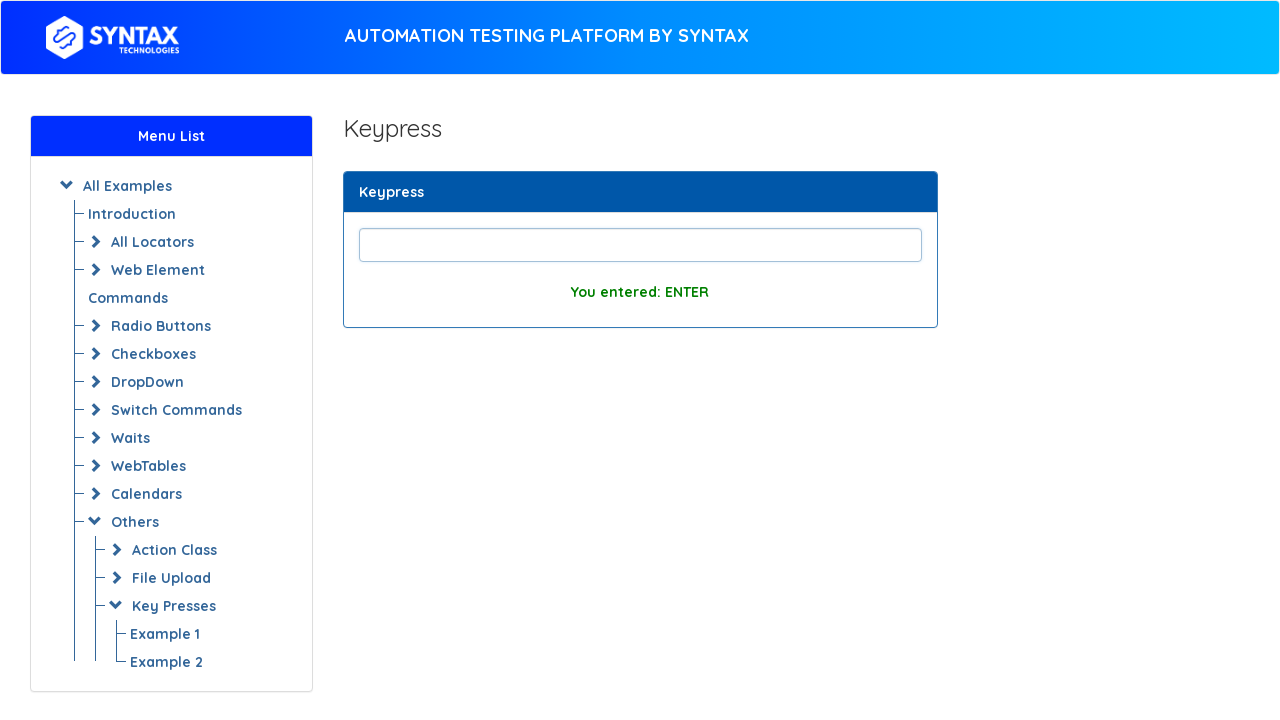

Pressed Backspace key on input field on input.form-control
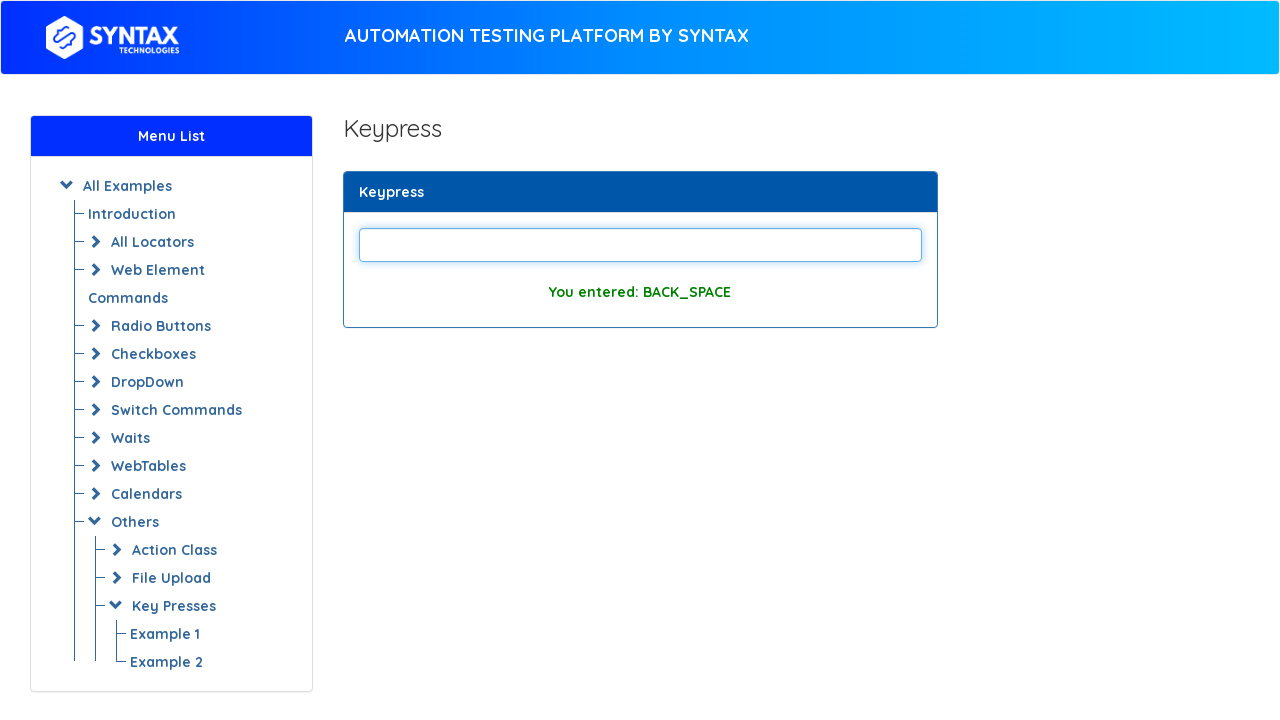

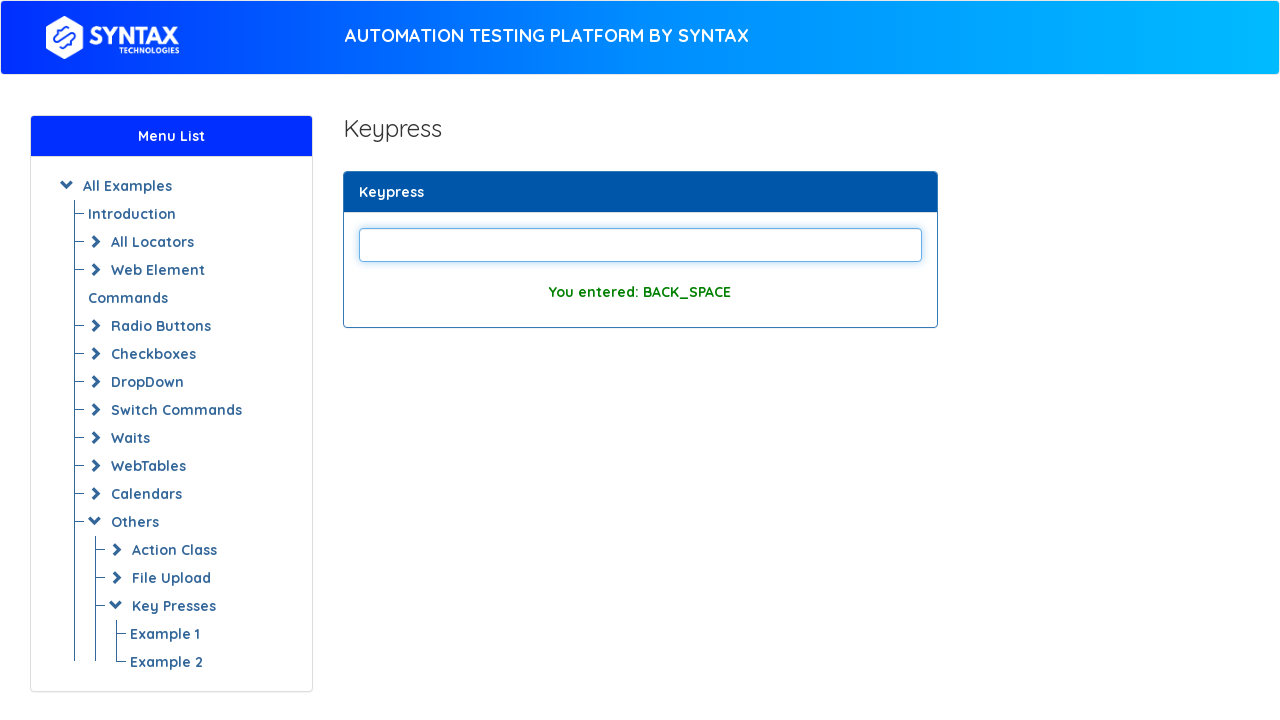